Tests drag and drop functionality within an iframe on jQuery UI demo page

Starting URL: https://jqueryui.com/droppable

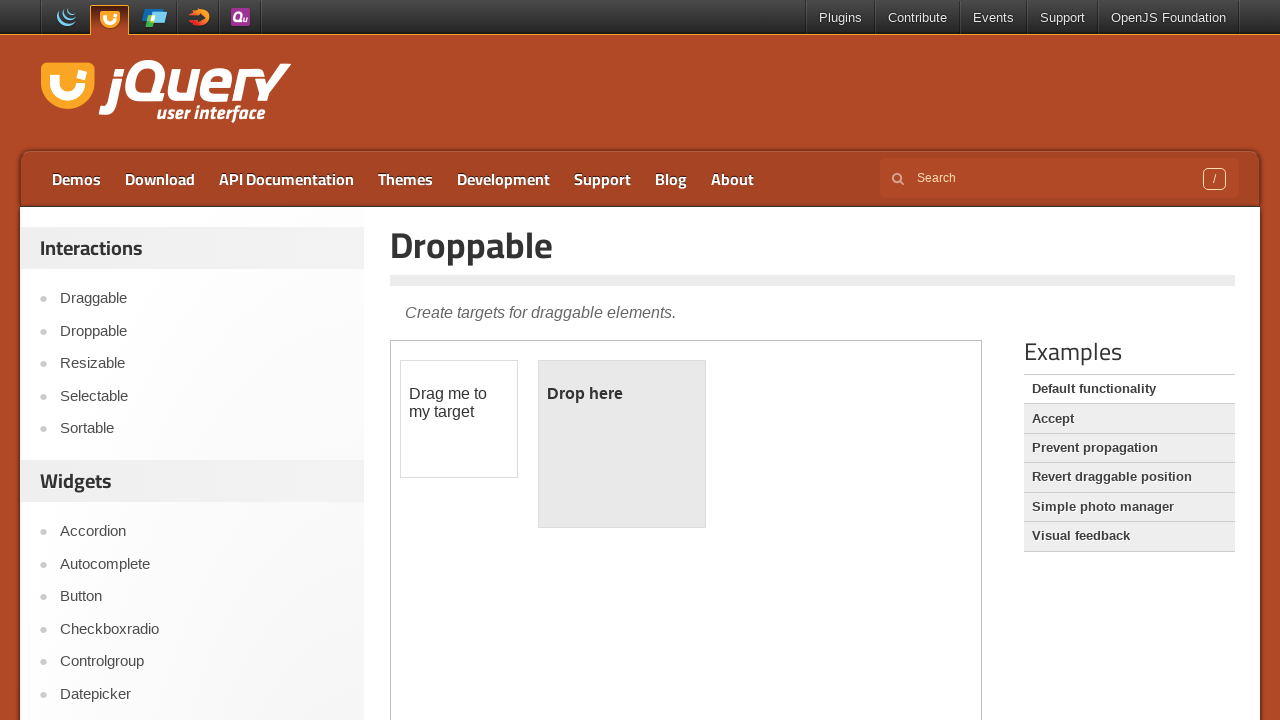

Navigated to jQuery UI droppable demo page
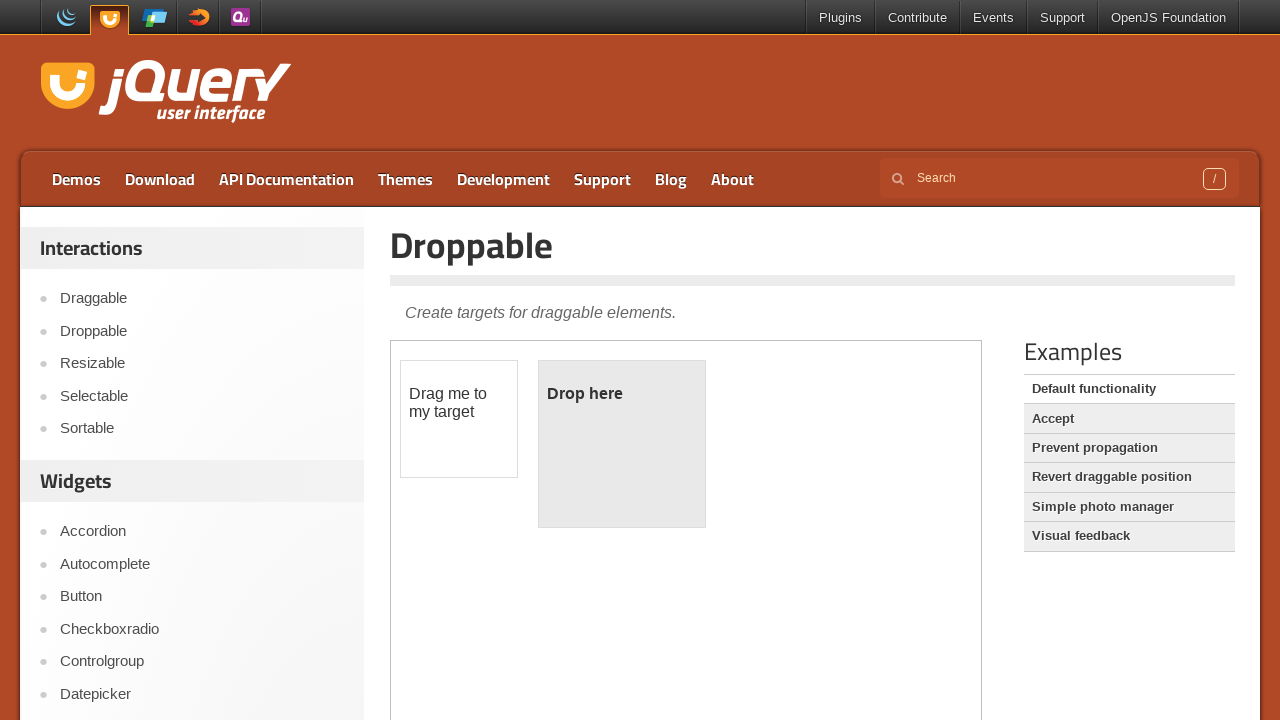

Located the demo iframe
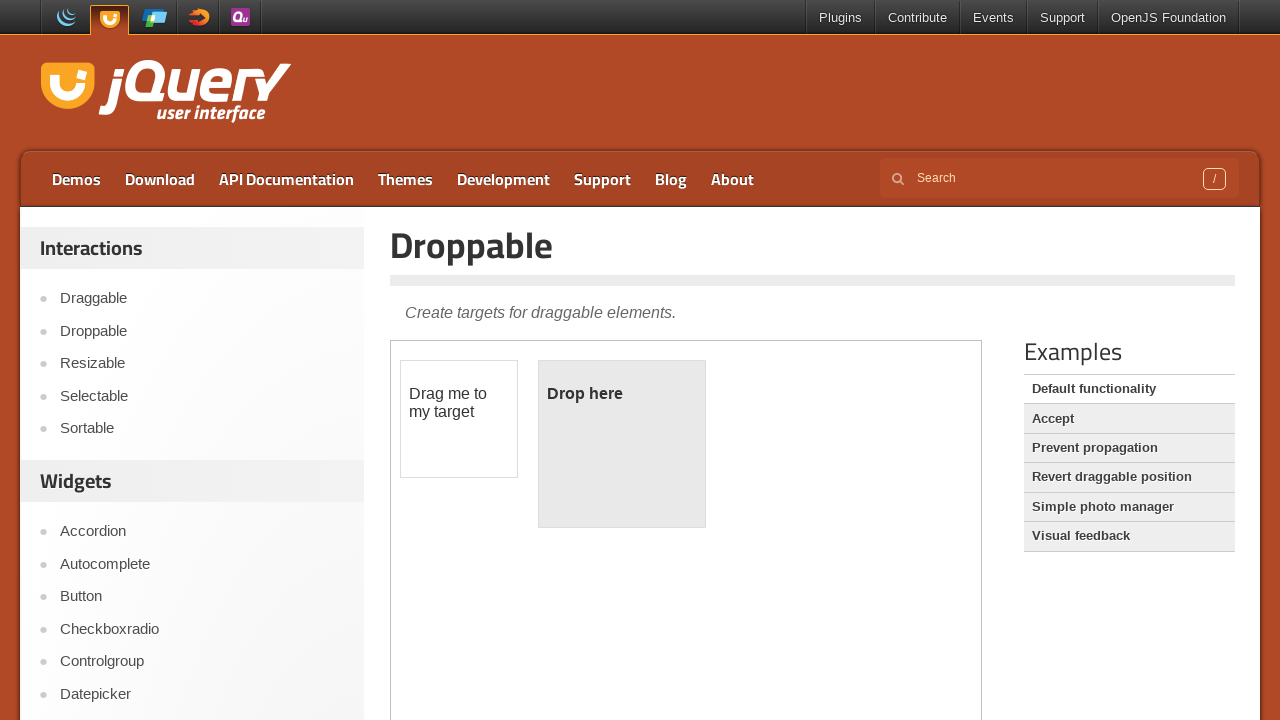

Clicked on the draggable element at (459, 419) on iframe.demo-frame >> nth=0 >> internal:control=enter-frame >> #draggable
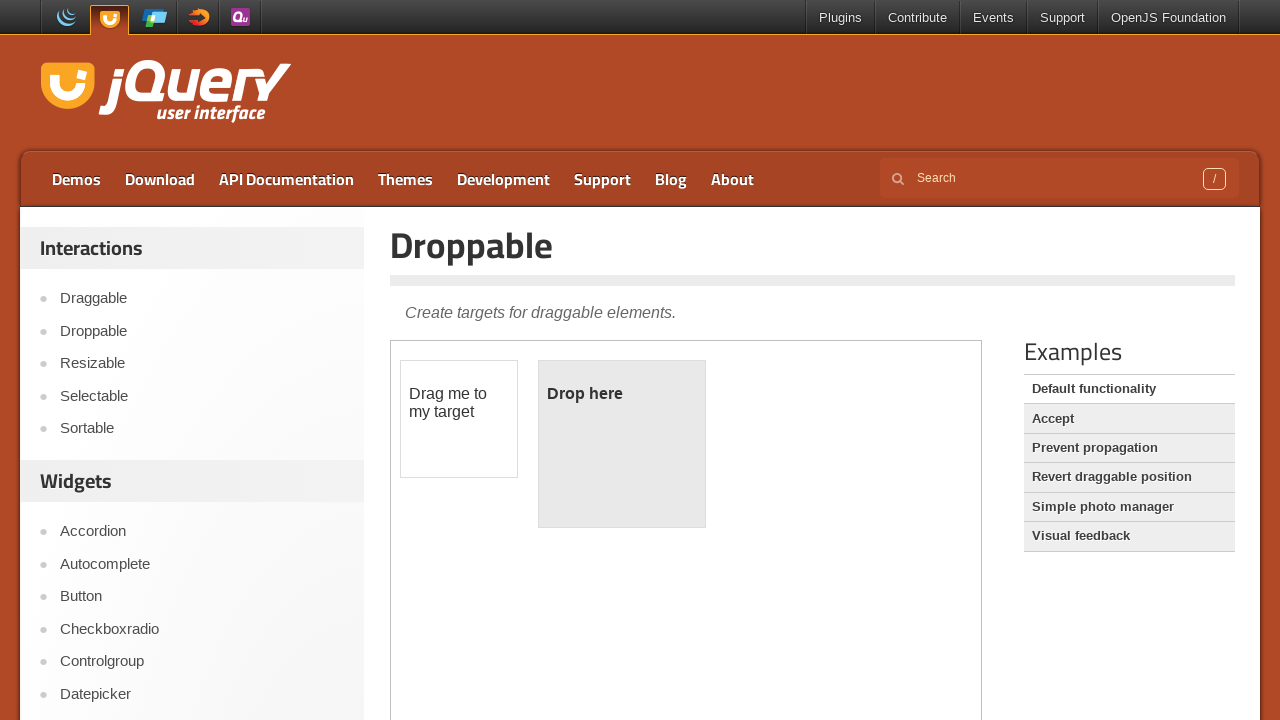

Dragged draggable element to droppable target at (622, 444)
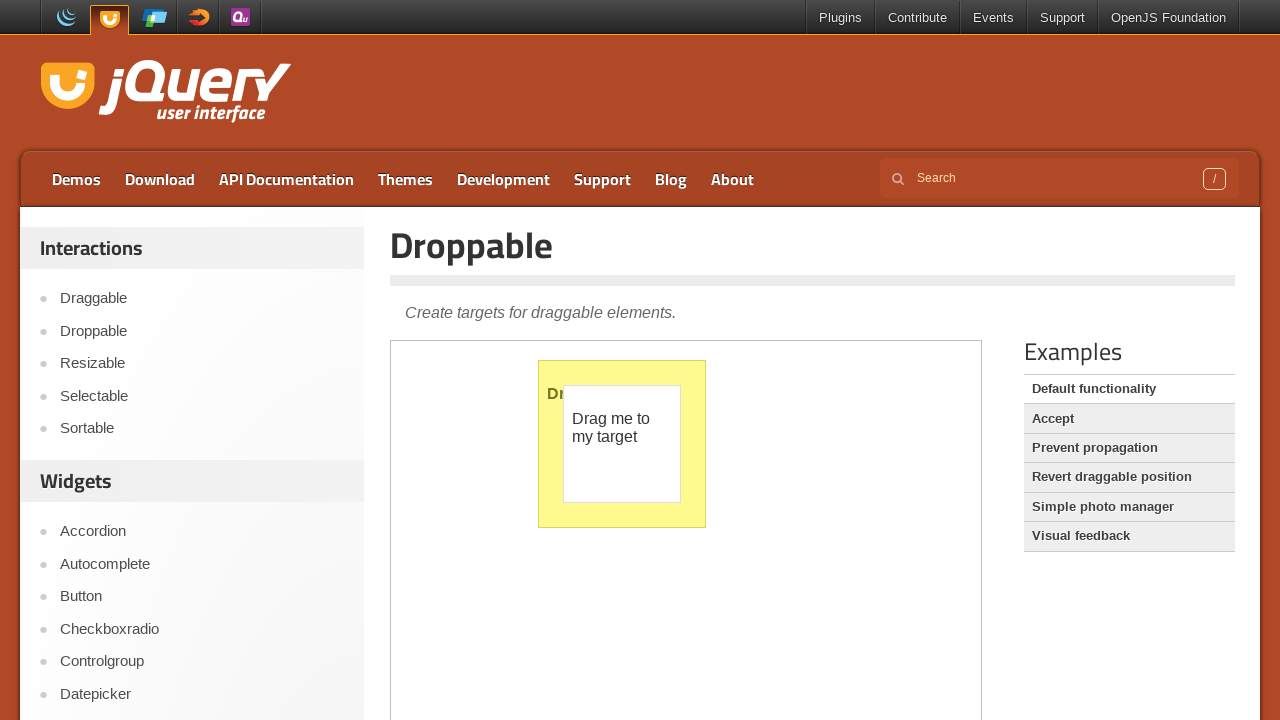

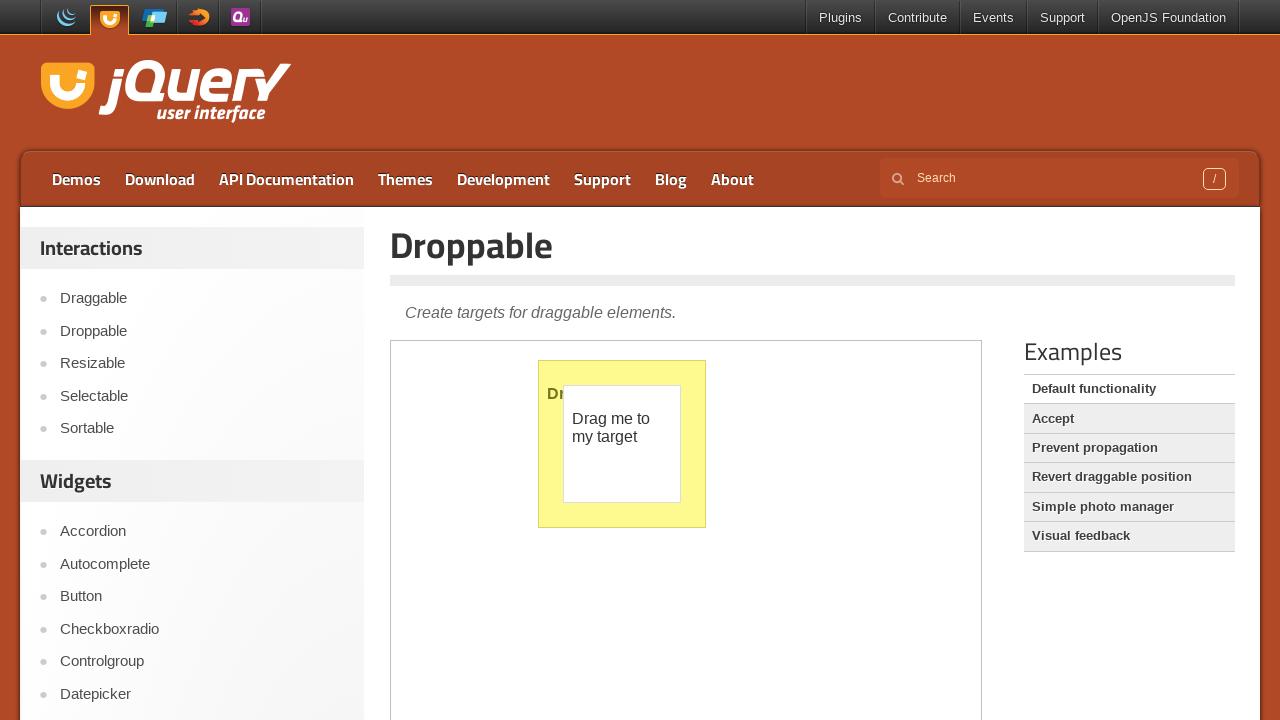